Tests JavaScript alert handling by navigating to the JavaScript Alerts page, triggering a JS alert, accepting it, and verifying the result message is displayed.

Starting URL: https://the-internet.herokuapp.com/

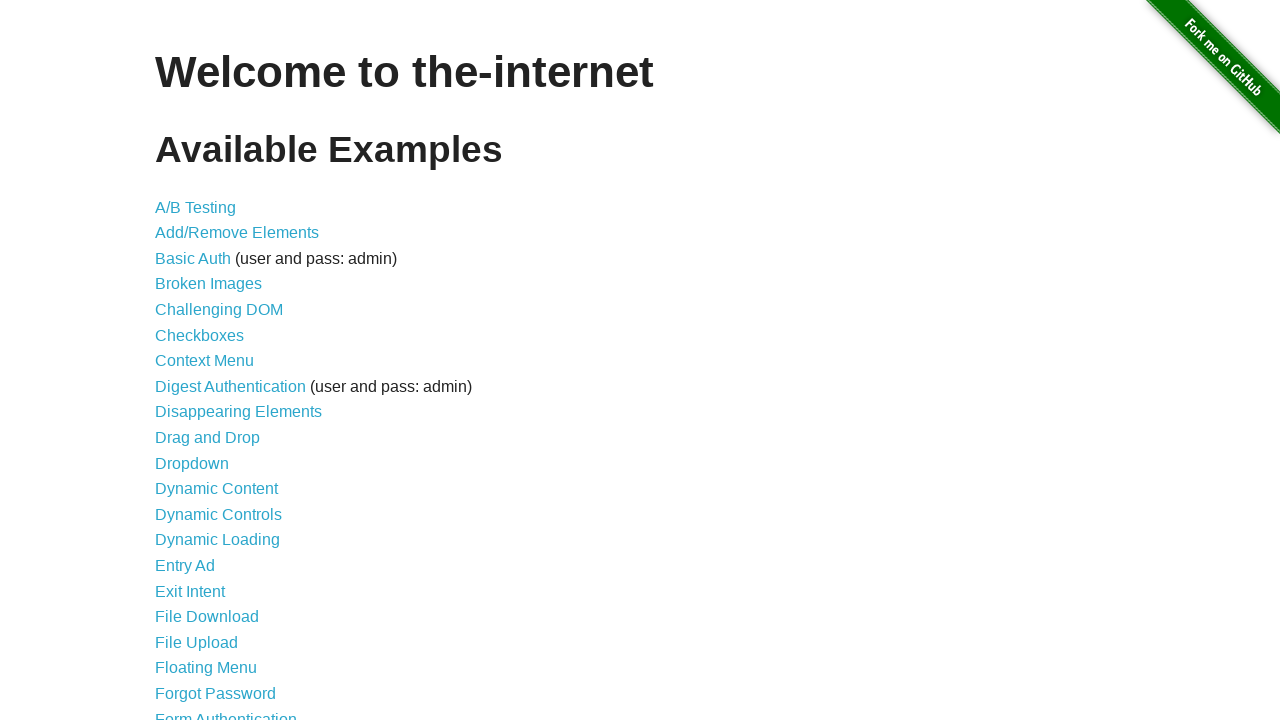

Clicked on JavaScript Alerts link at (214, 361) on text=JavaScript Alerts
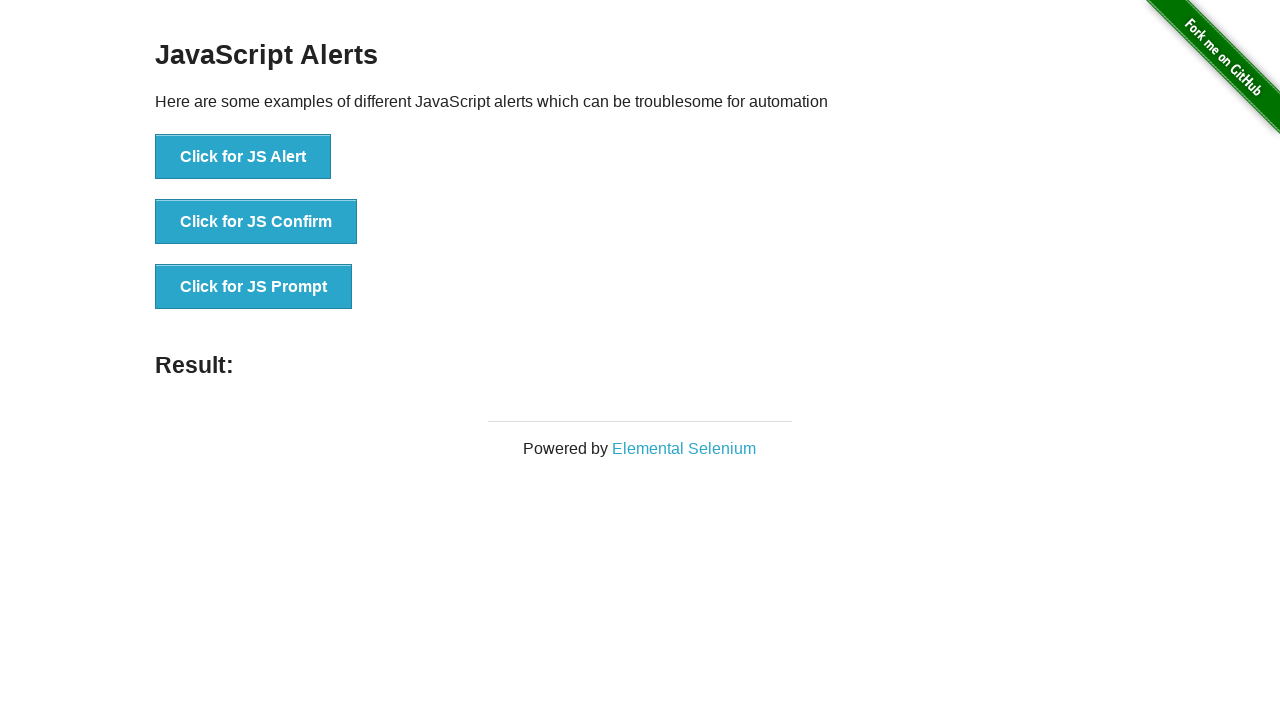

JavaScript Alerts page loaded
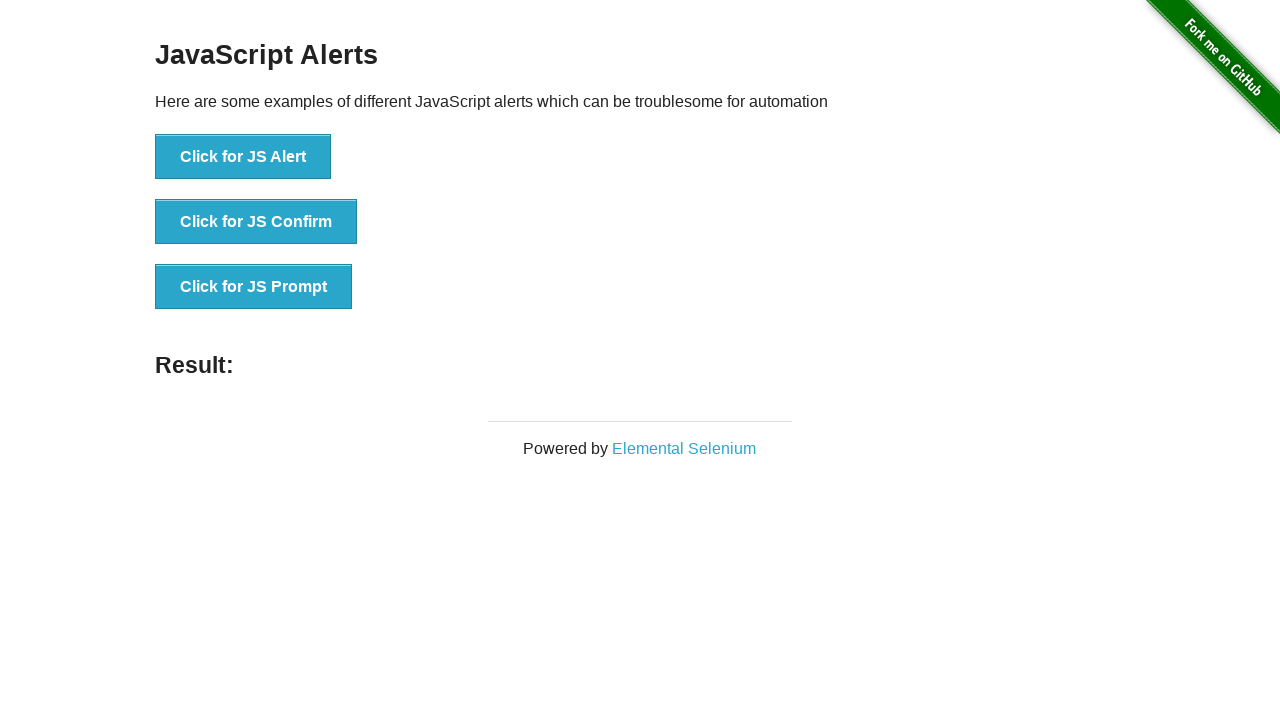

Set up dialog handler to accept alerts
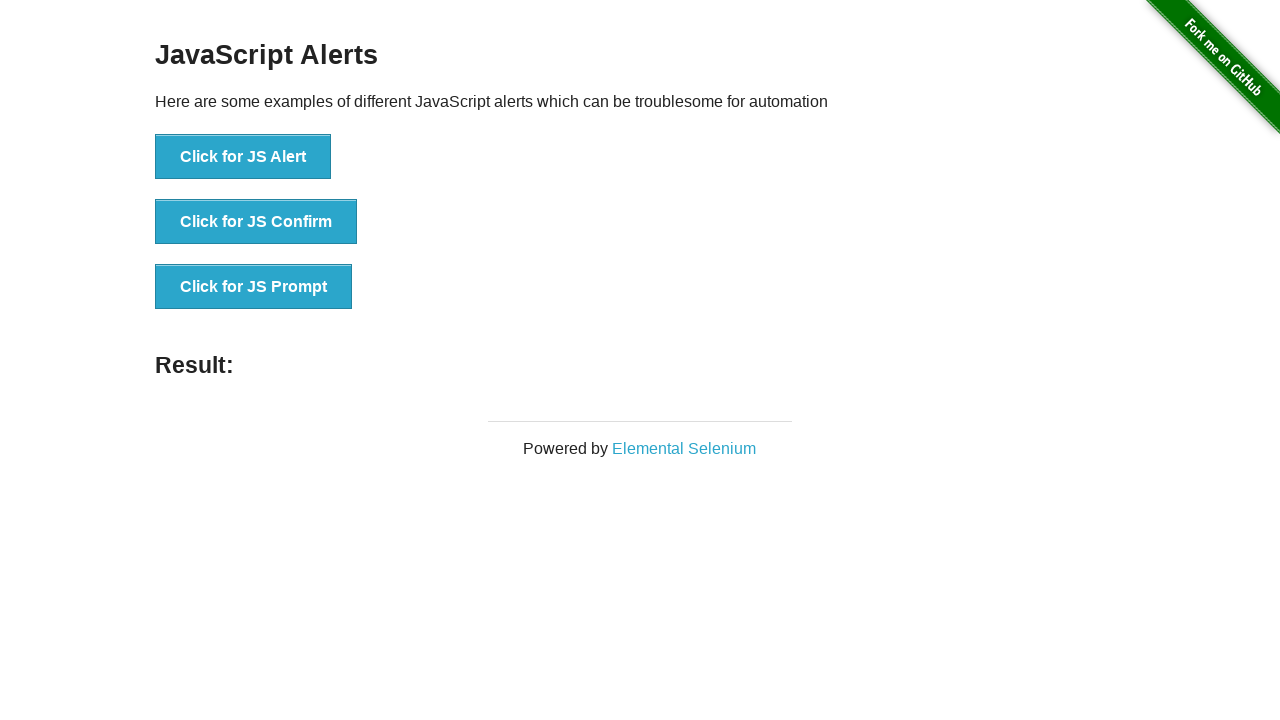

Clicked button to trigger JavaScript alert at (243, 157) on xpath=//*[text()='Click for JS Alert']
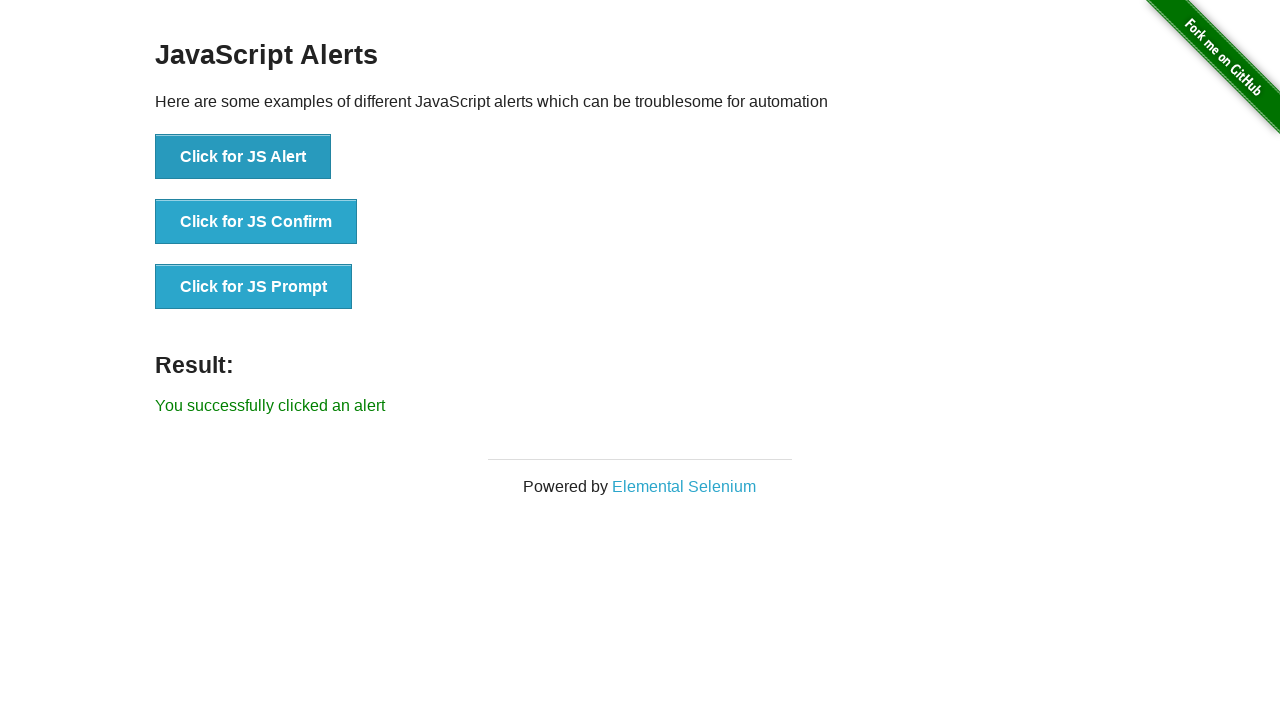

Result message appeared after accepting alert
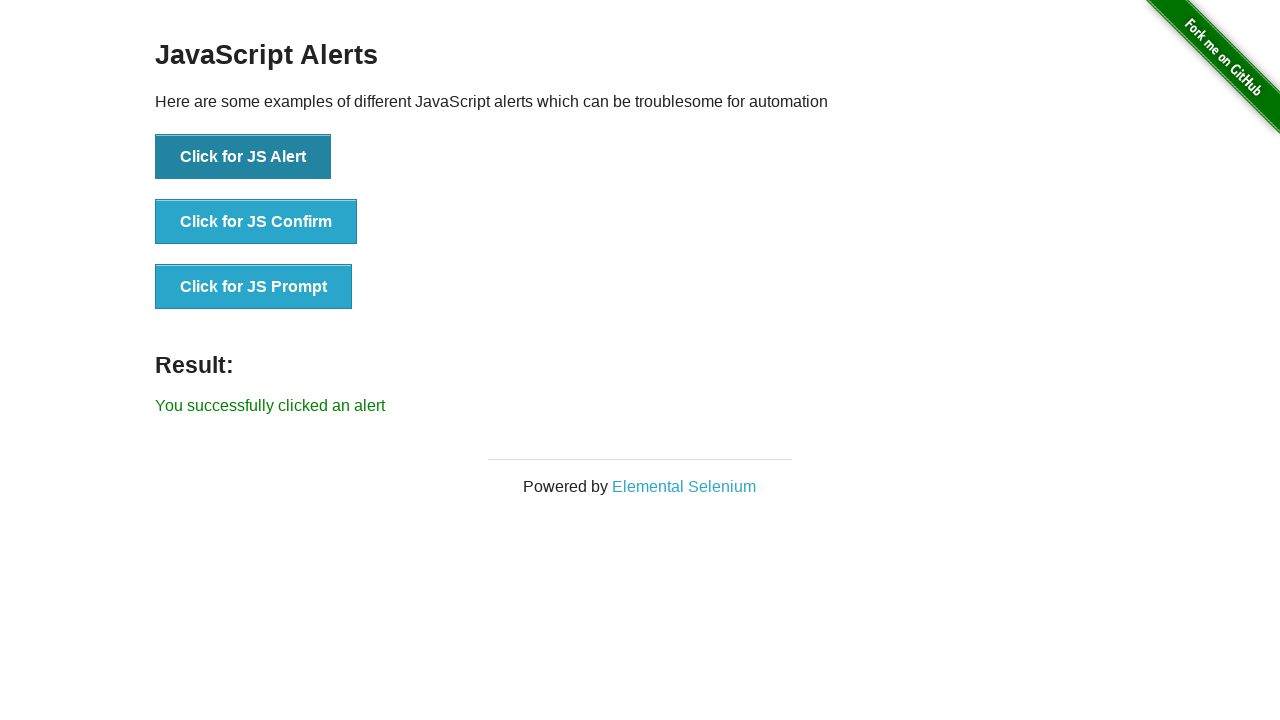

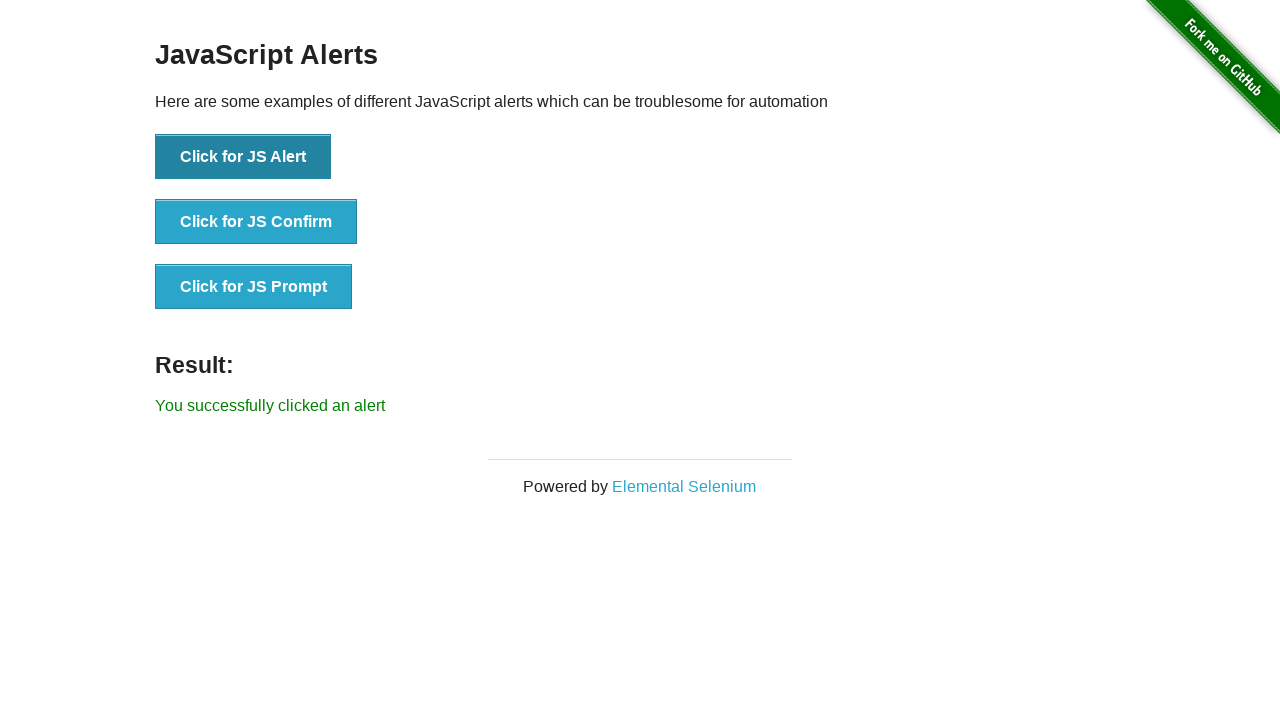